Tests the TodoMVC Vue app by adding two todo items (buy milk and bread), marking all as complete, and verifying they show as completed with strikethrough styling.

Starting URL: https://todomvc.com/examples/vue/dist/#/

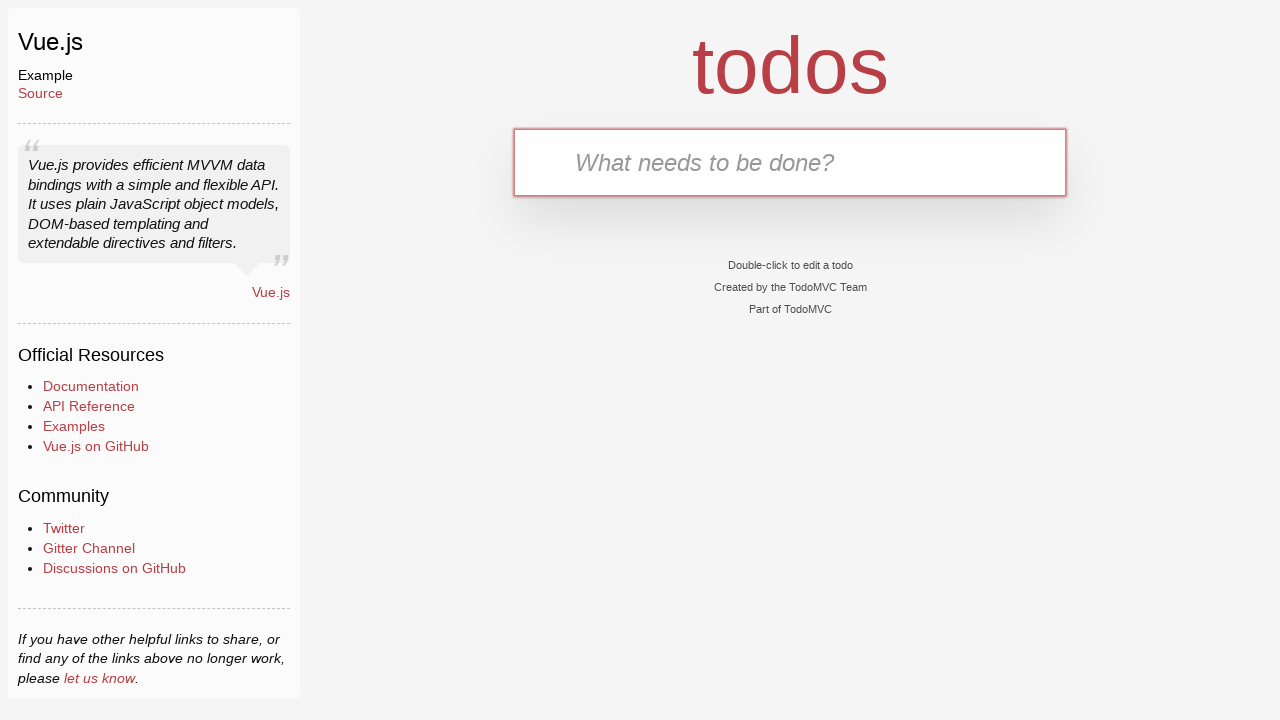

Filled new todo input field with 'buy some milk' on .new-todo
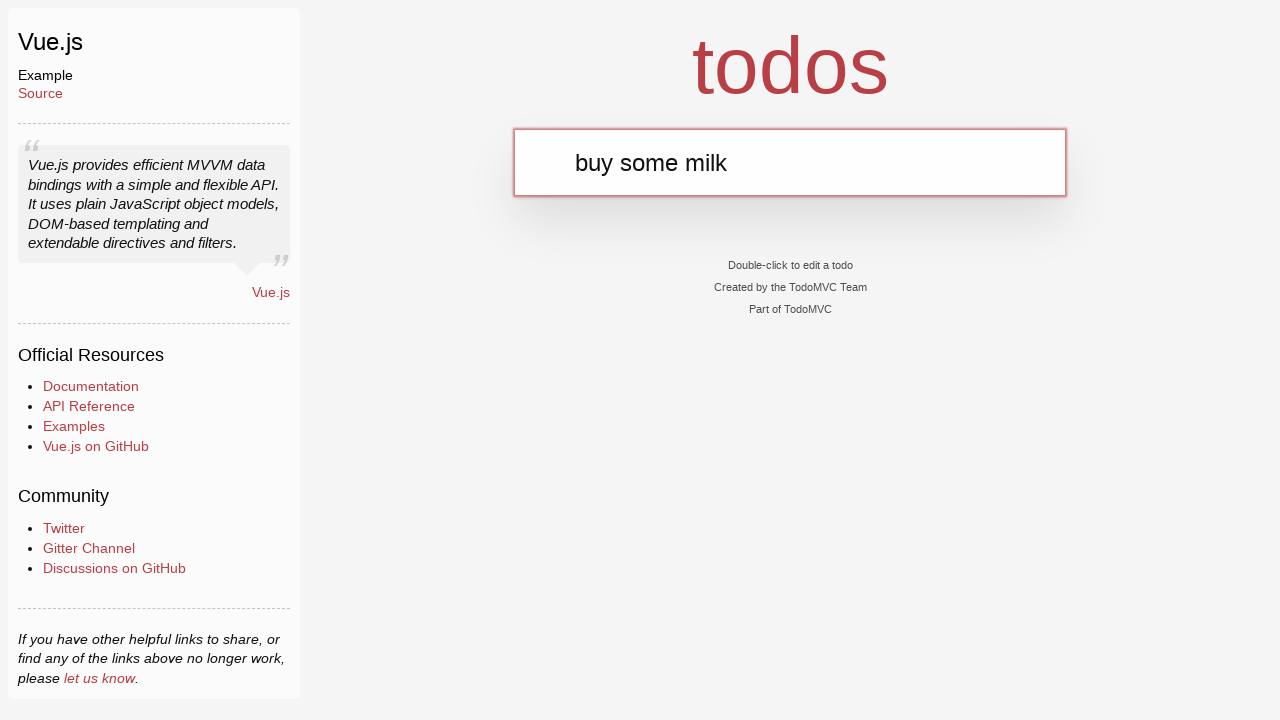

Pressed Enter to add first todo item 'buy some milk' on .new-todo
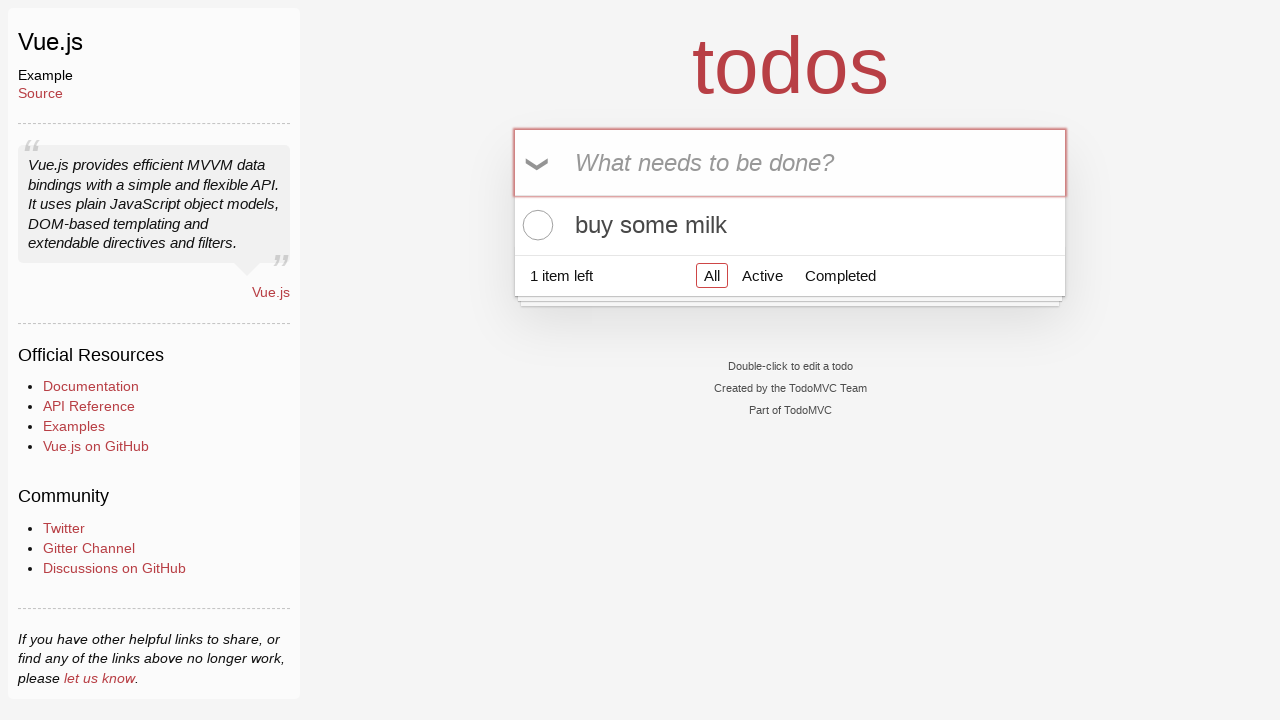

Filled new todo input field with 'buy some bread' on .new-todo
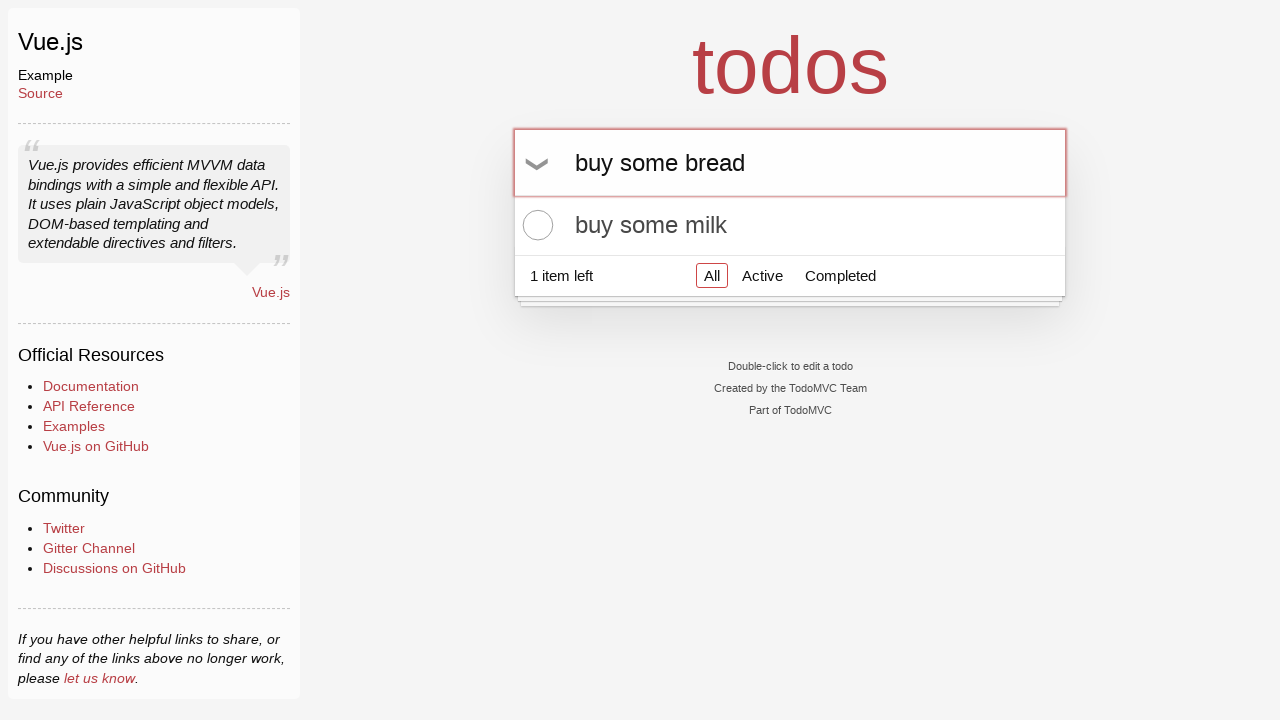

Pressed Enter to add second todo item 'buy some bread' on .new-todo
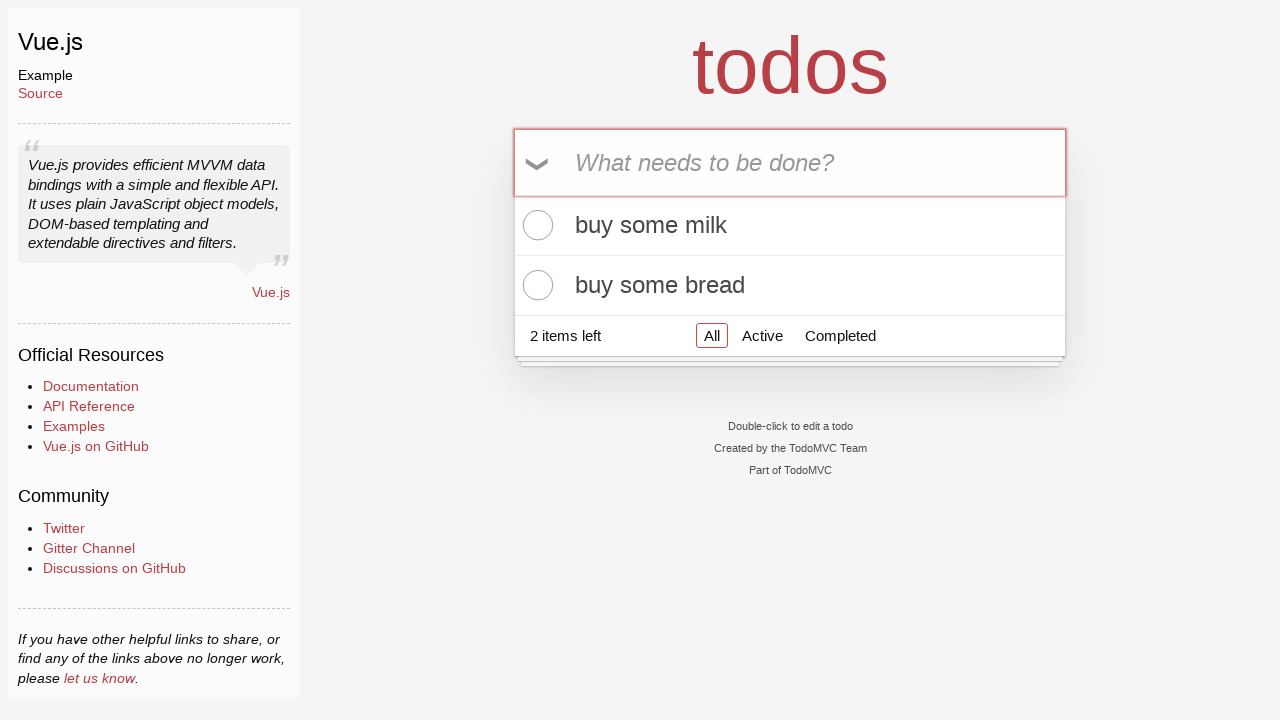

Clicked toggle-all checkbox to mark all tasks as complete at (539, 163) on .toggle-all
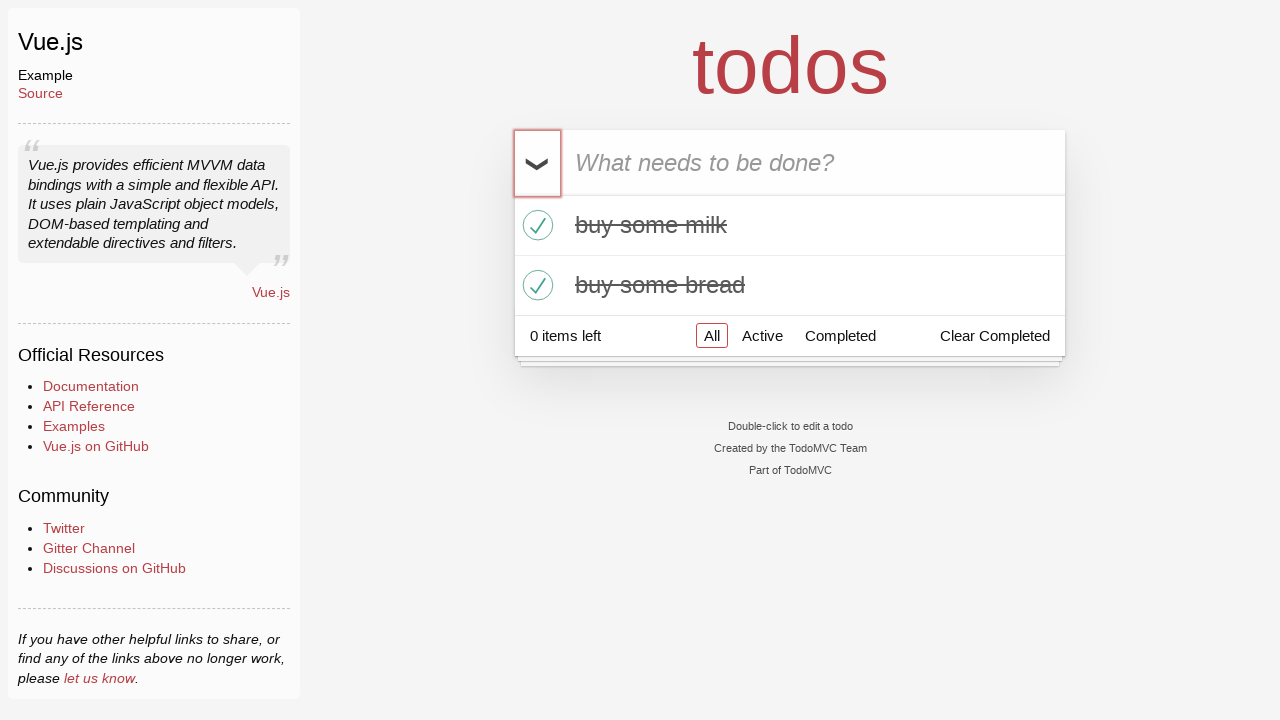

Verified first todo 'buy some milk' is marked as completed with strikethrough
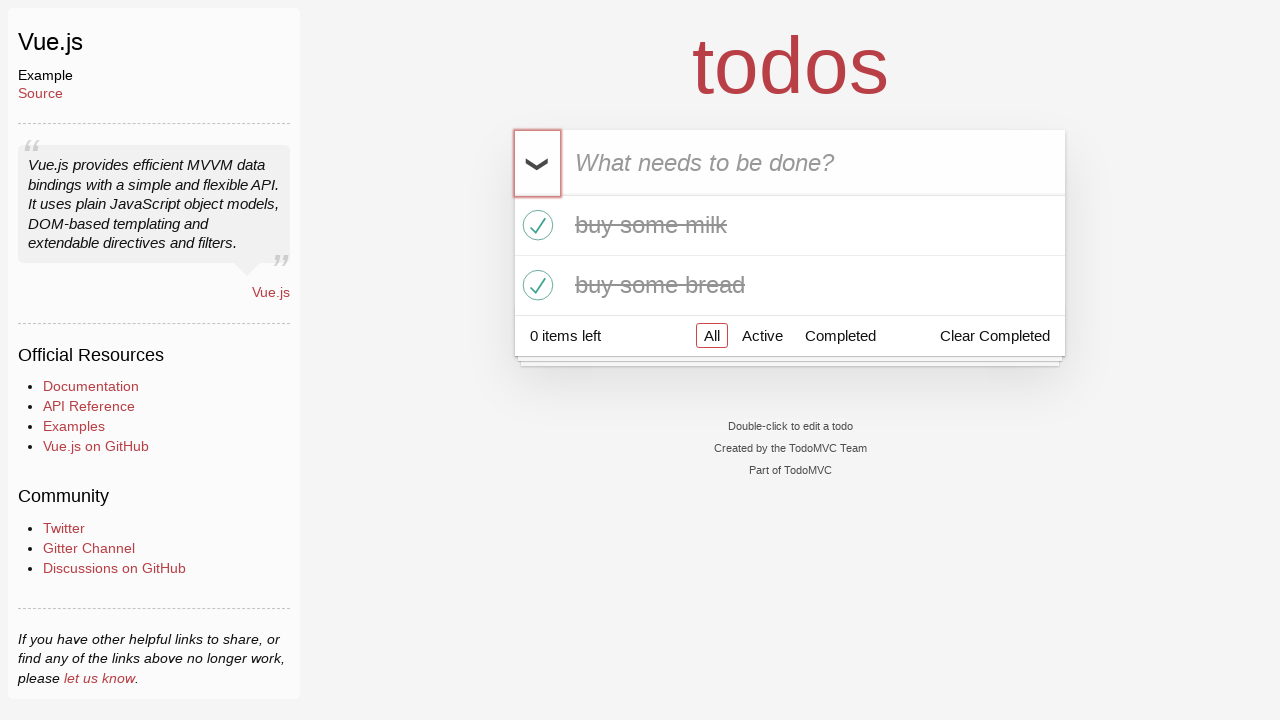

Verified second todo 'buy some bread' is marked as completed with strikethrough
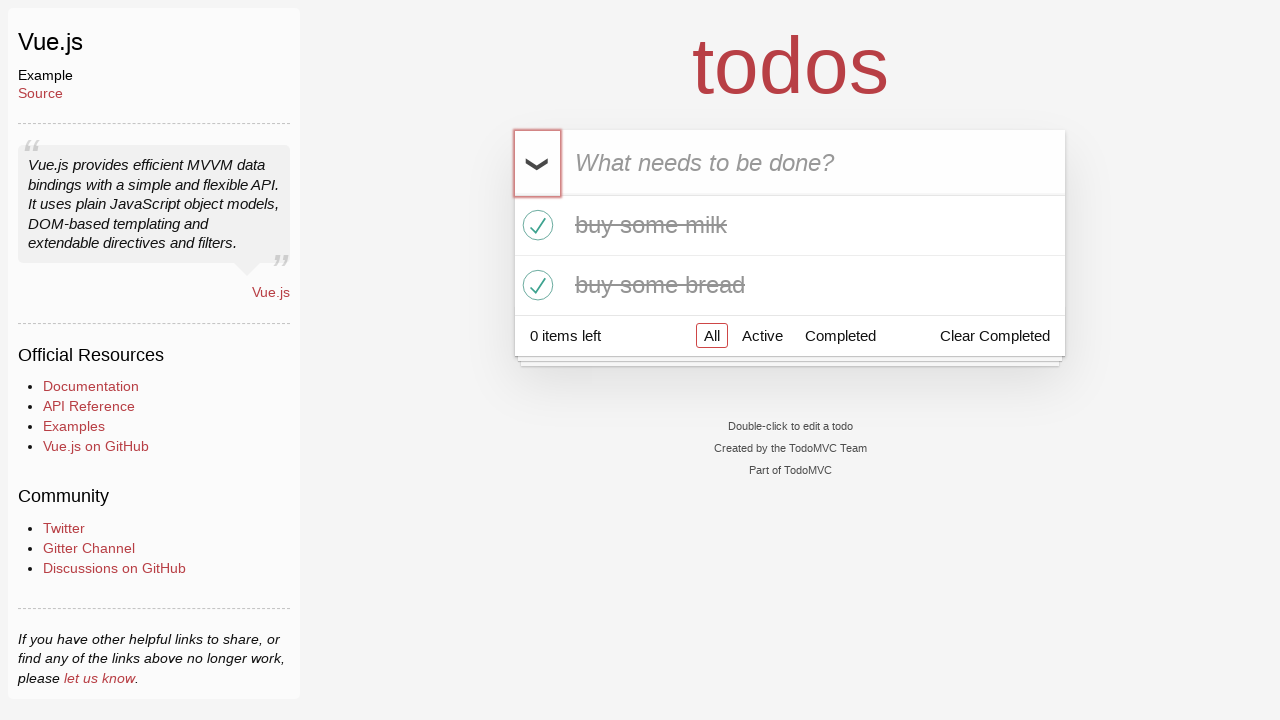

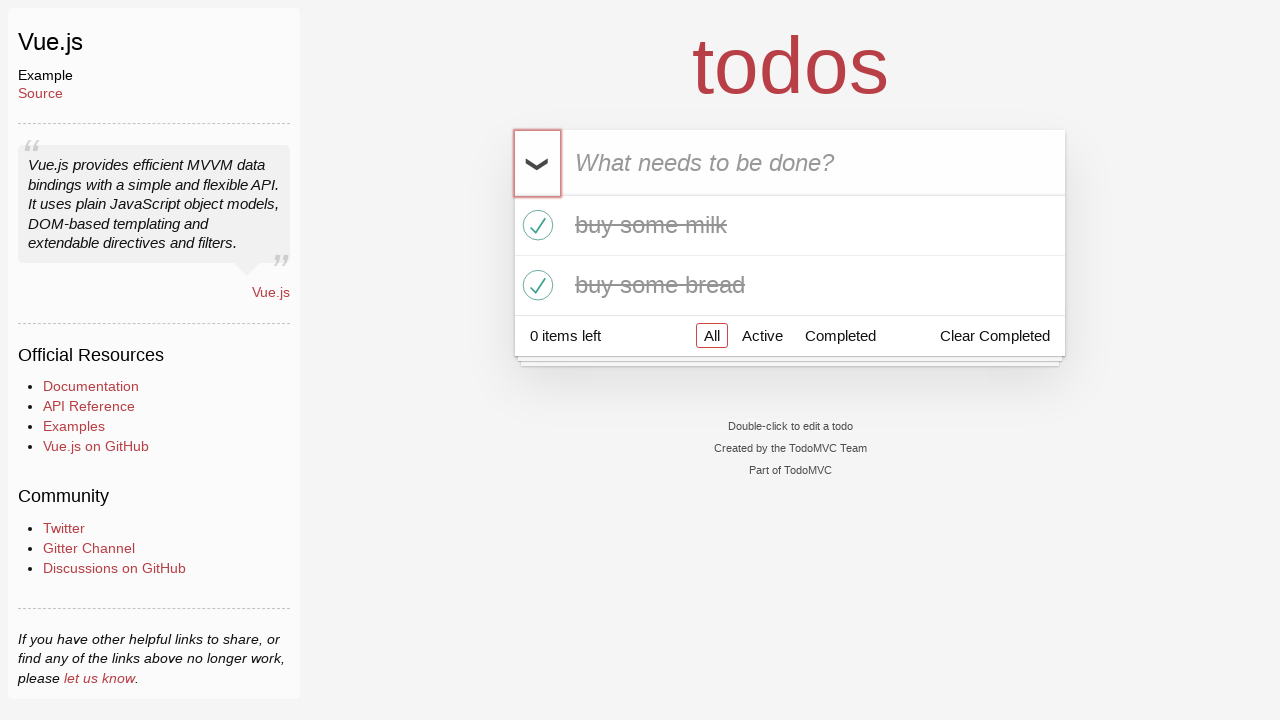